Tests page scrolling functionality by scrolling down 1000 pixels and then scrolling back up 1000 pixels on the Selenium downloads page

Starting URL: https://www.selenium.dev/downloads/

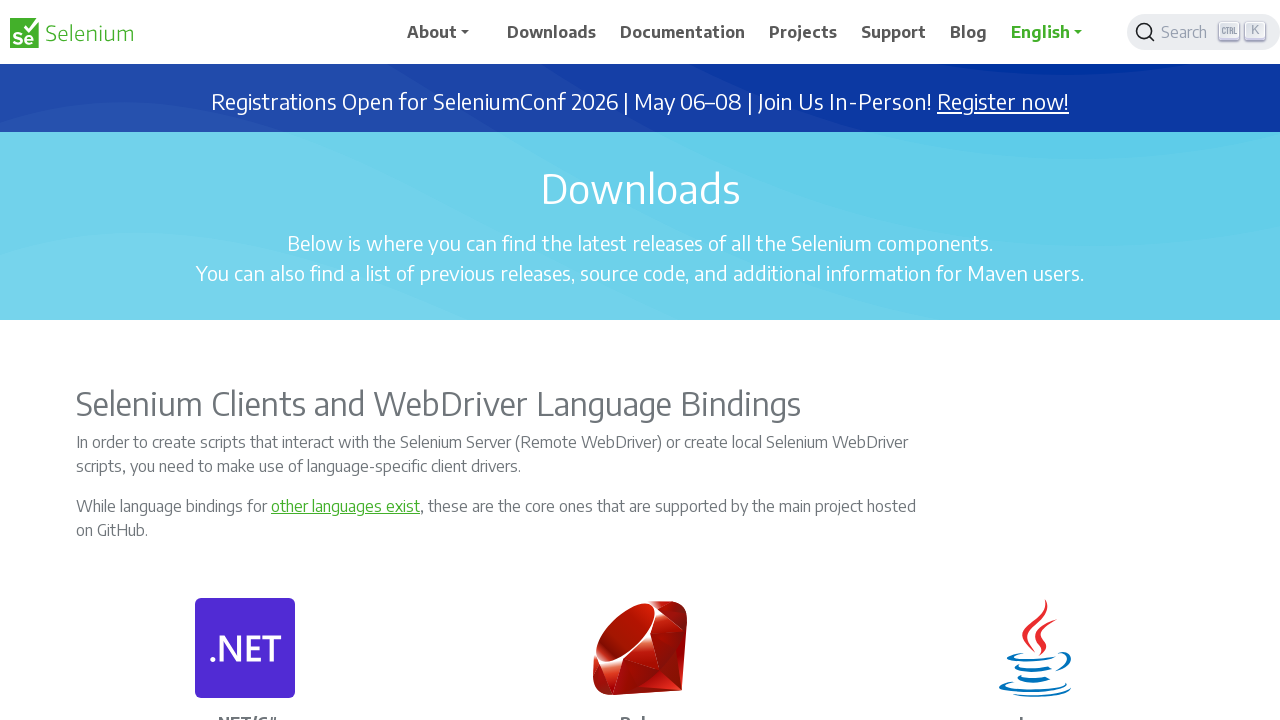

Navigated to Selenium downloads page
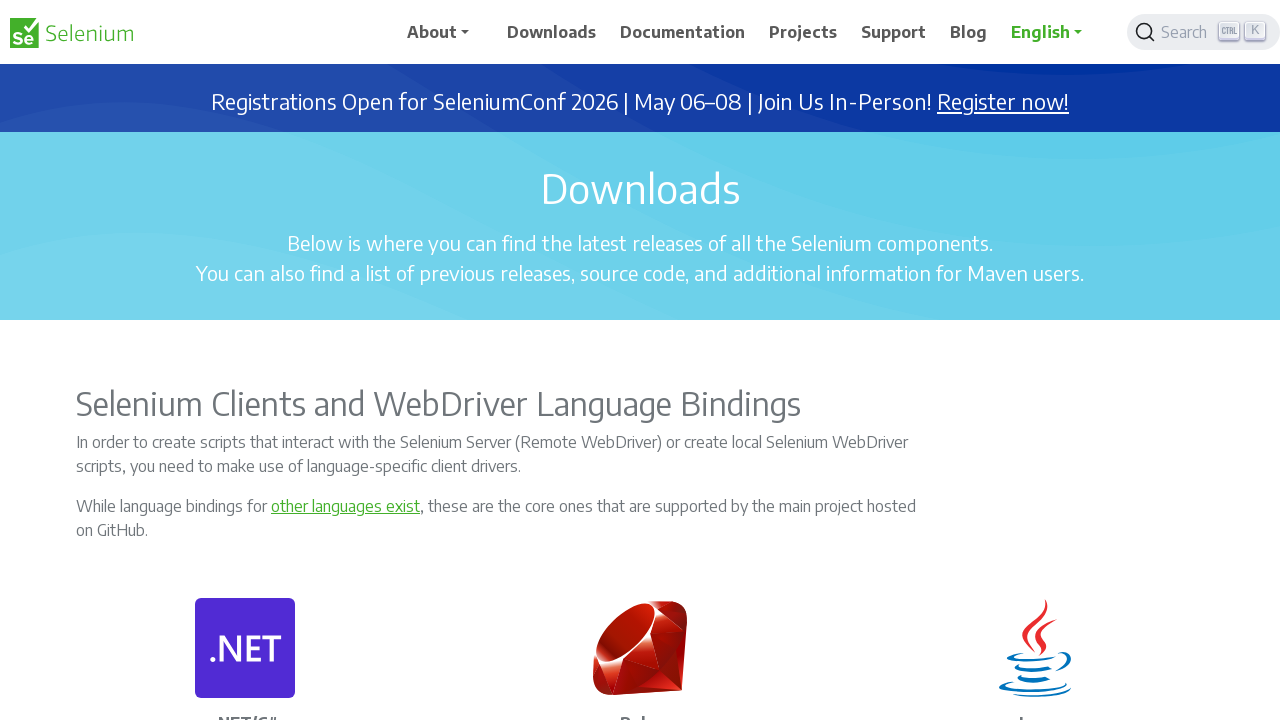

Scrolled down 1000 pixels
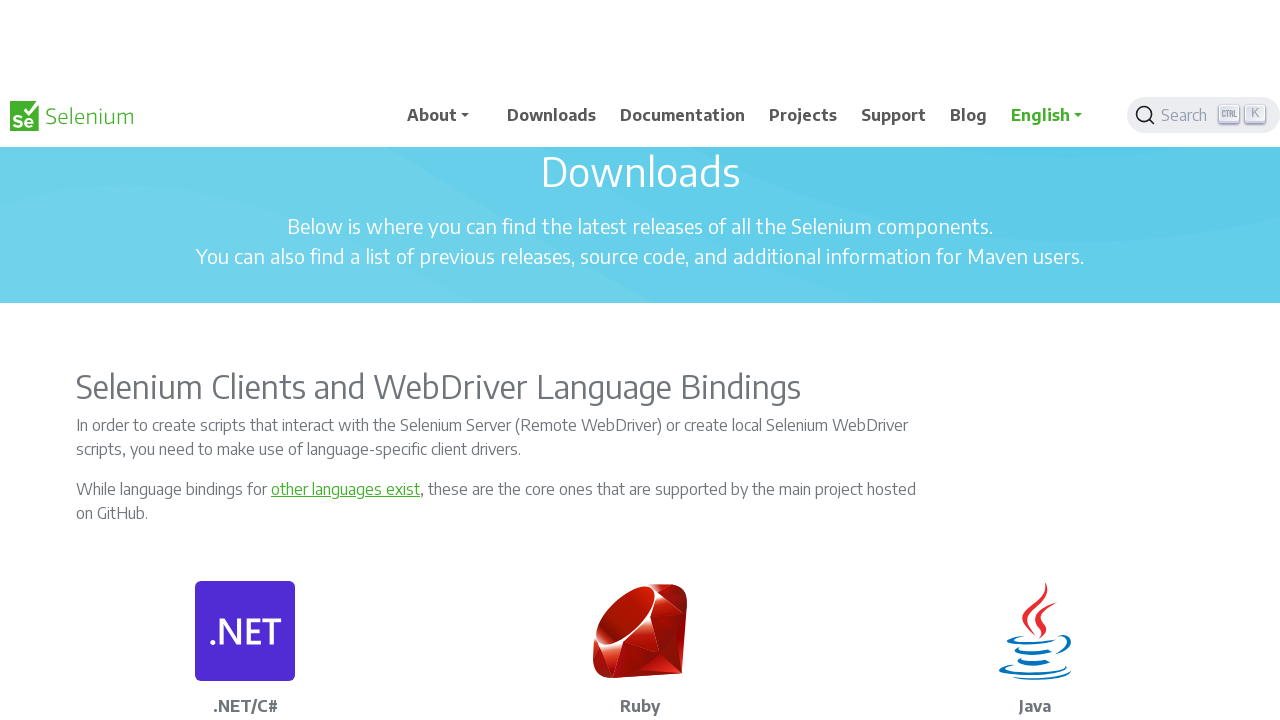

Waited 2 seconds for scroll animation to complete
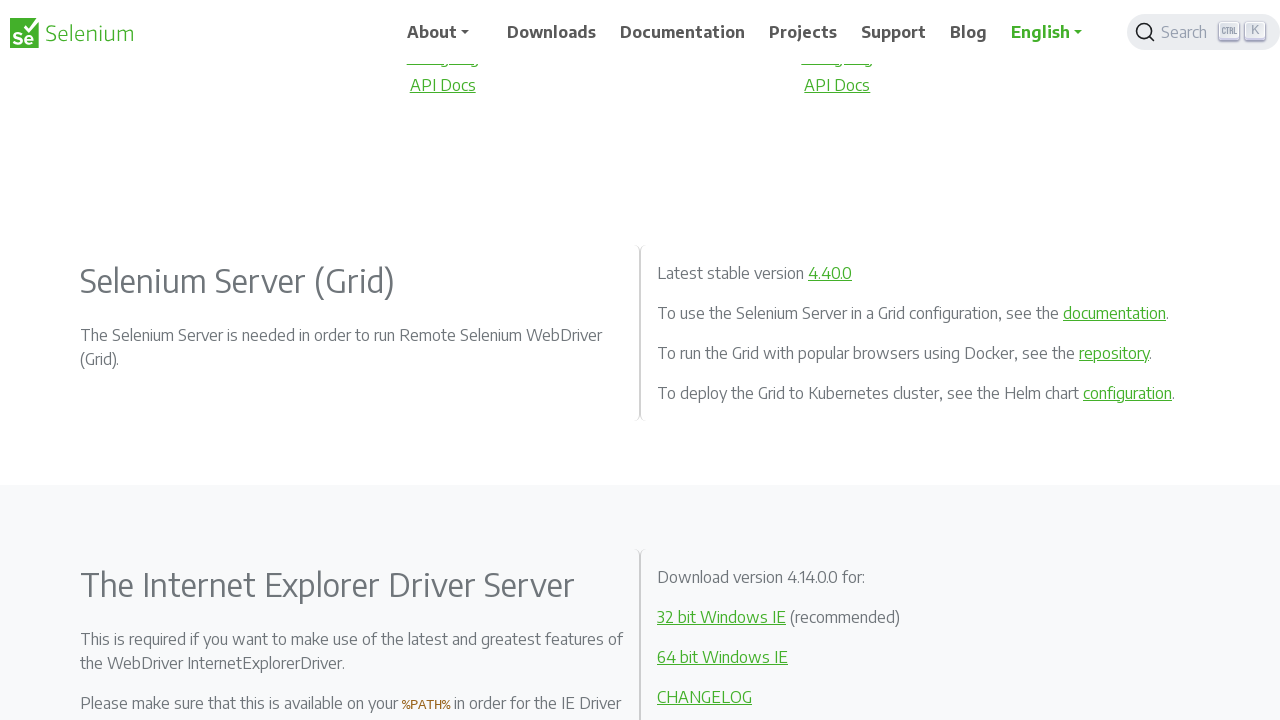

Scrolled up 1000 pixels
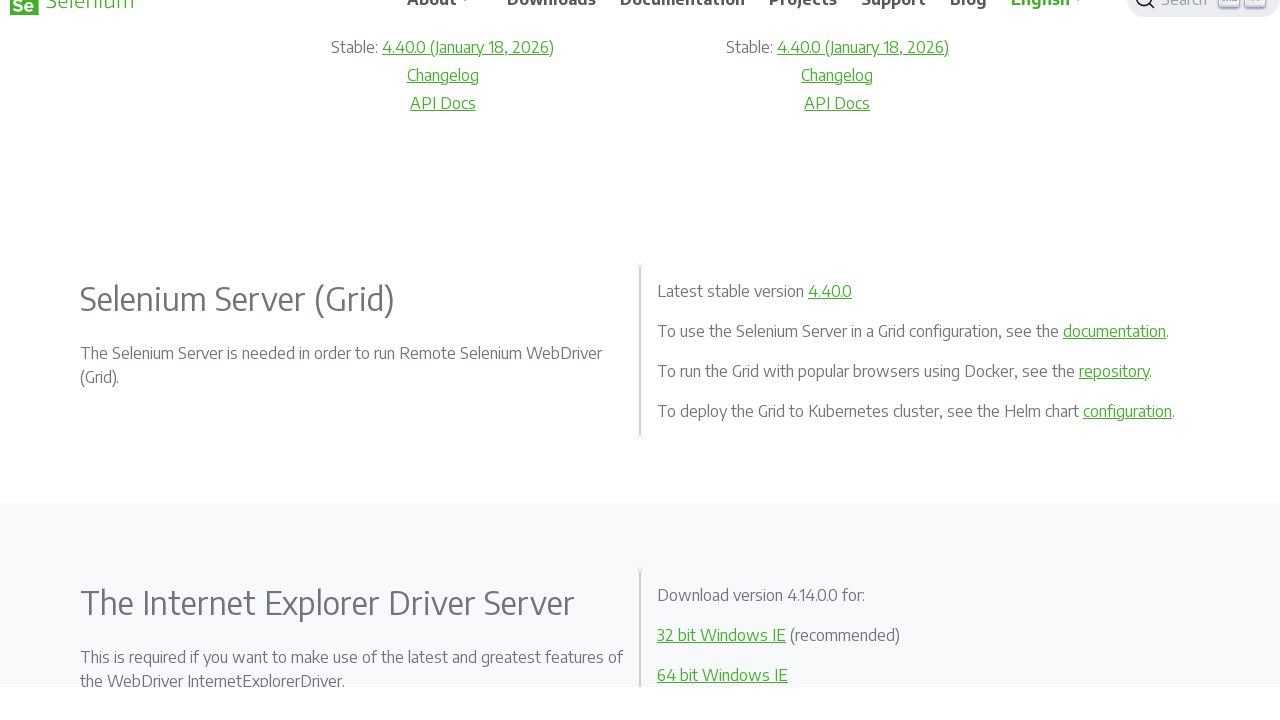

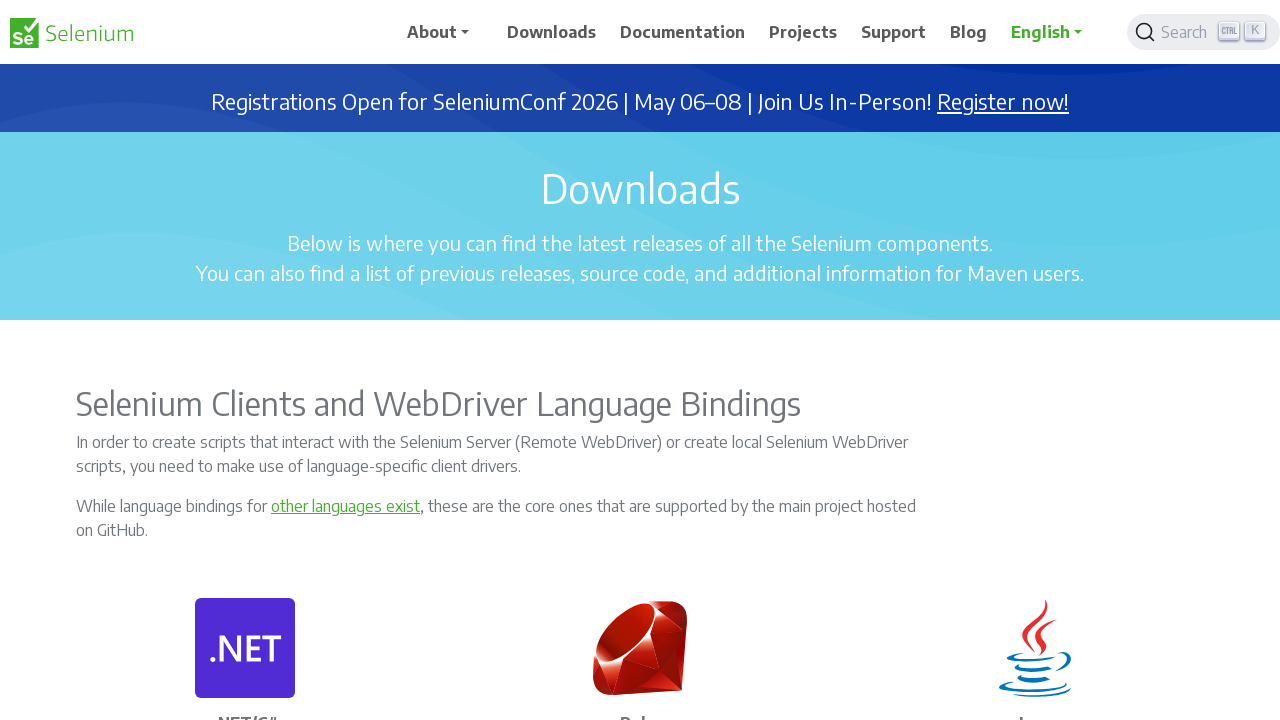